Tests that clicking cancel reverts changes to an employee's name. Opens Phillip, edits his name, clicks cancel, and verifies the original name is restored.

Starting URL: https://devmountain-qa.github.io/employee-manager/1.2_Version/index.html

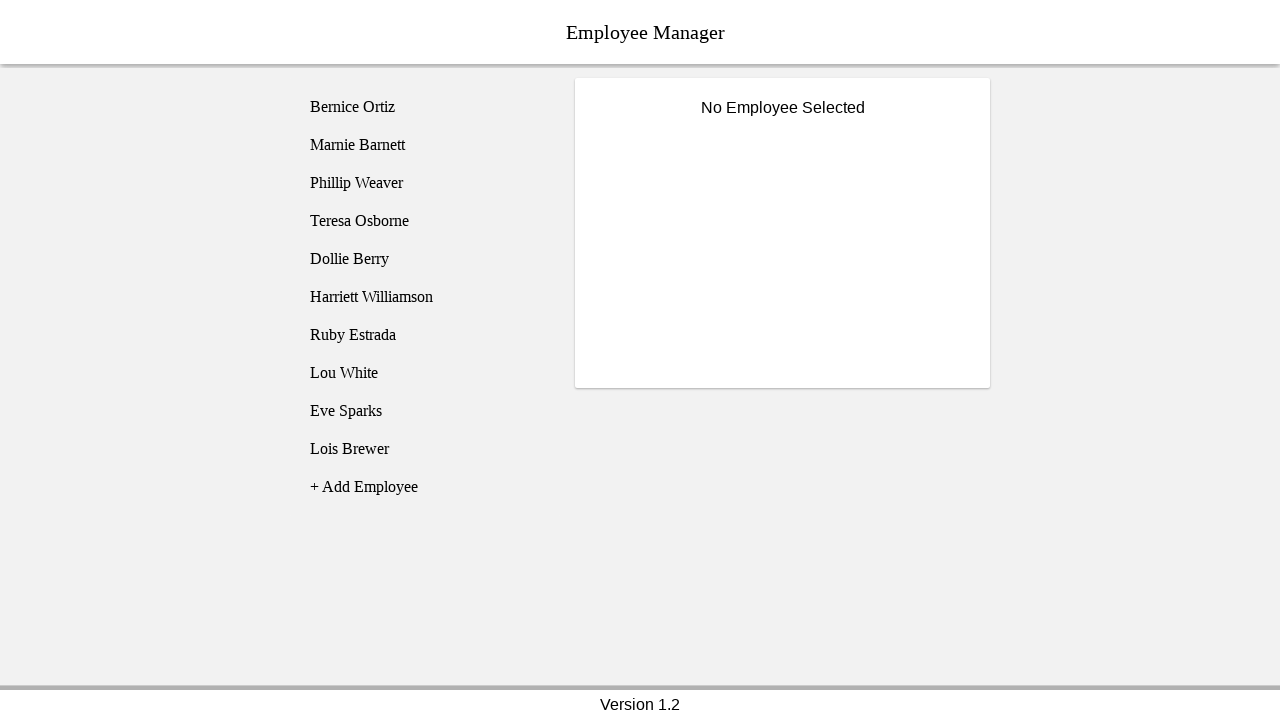

Clicked on Phillip Weaver employee at (425, 183) on [name='employee3']
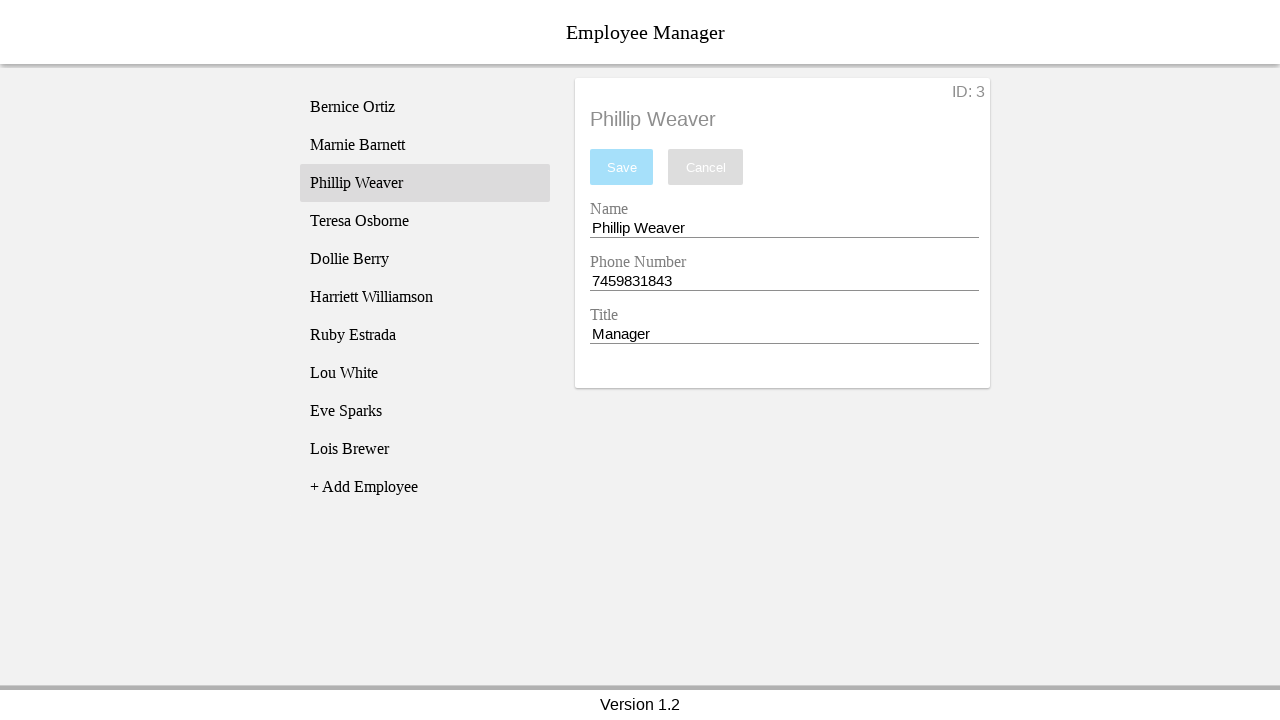

Name entry field became visible
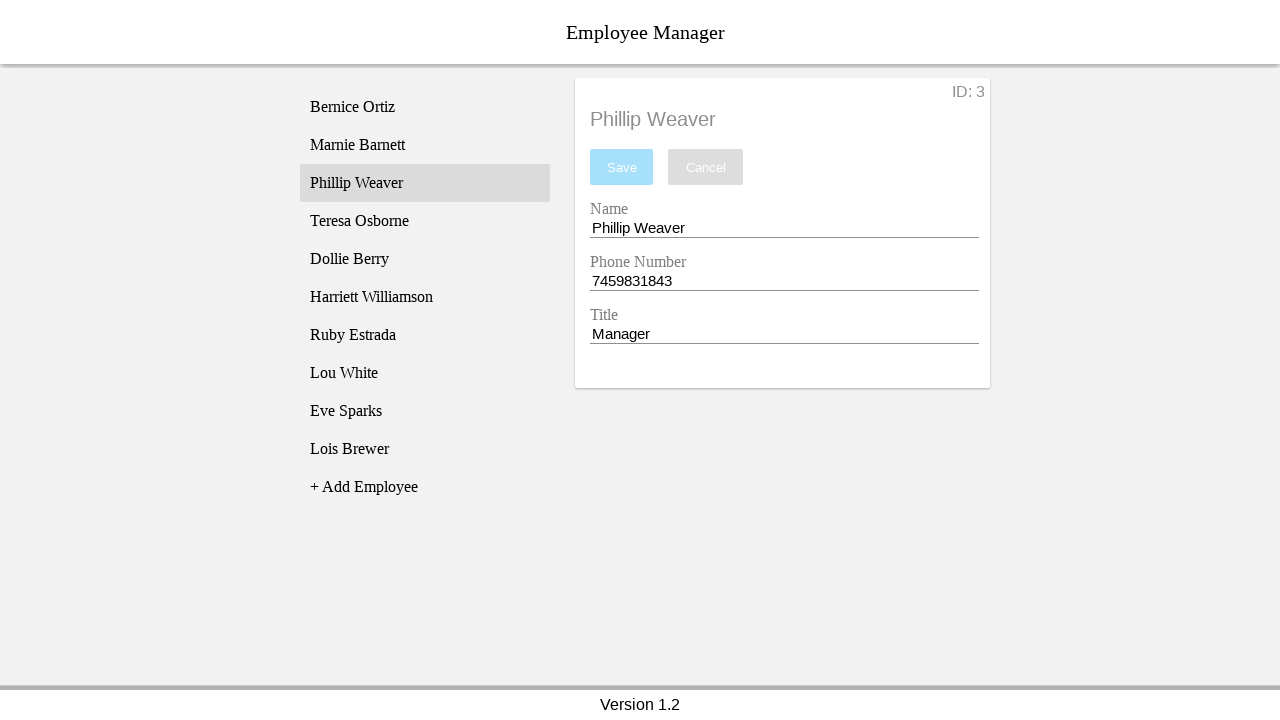

Cleared the name entry field on [name='nameEntry']
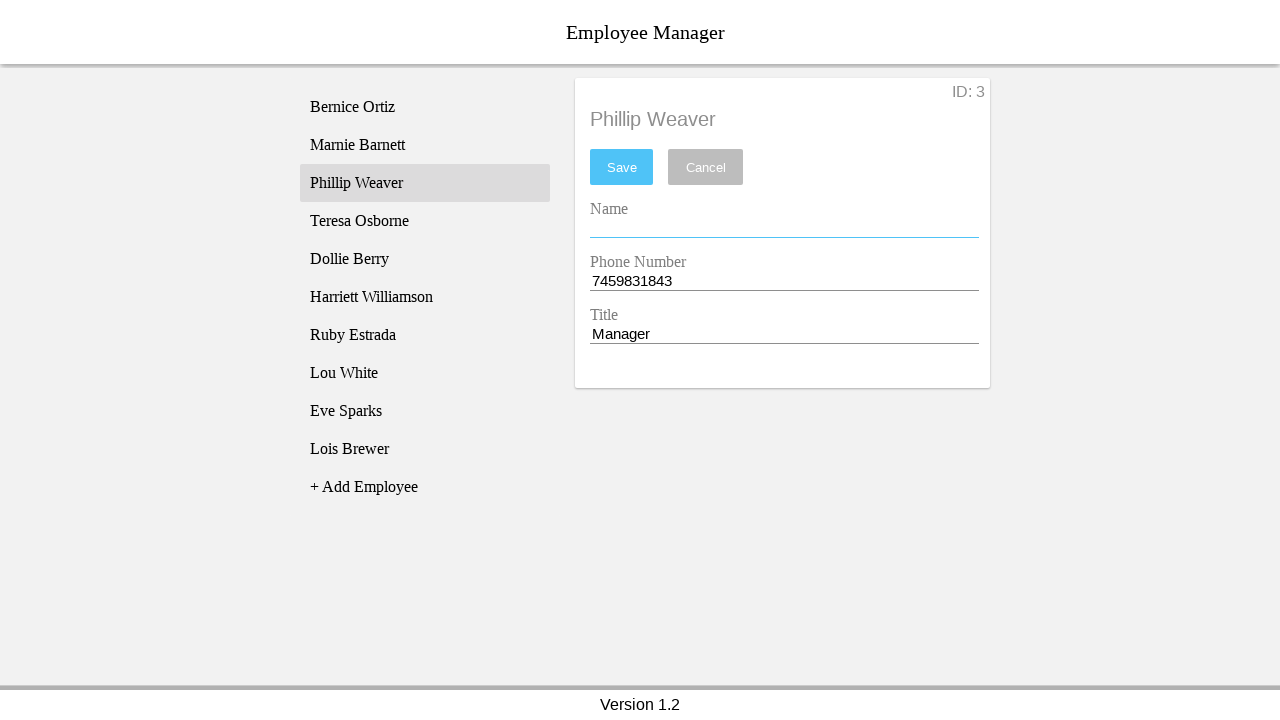

Entered 'Test Name' in the name field on [name='nameEntry']
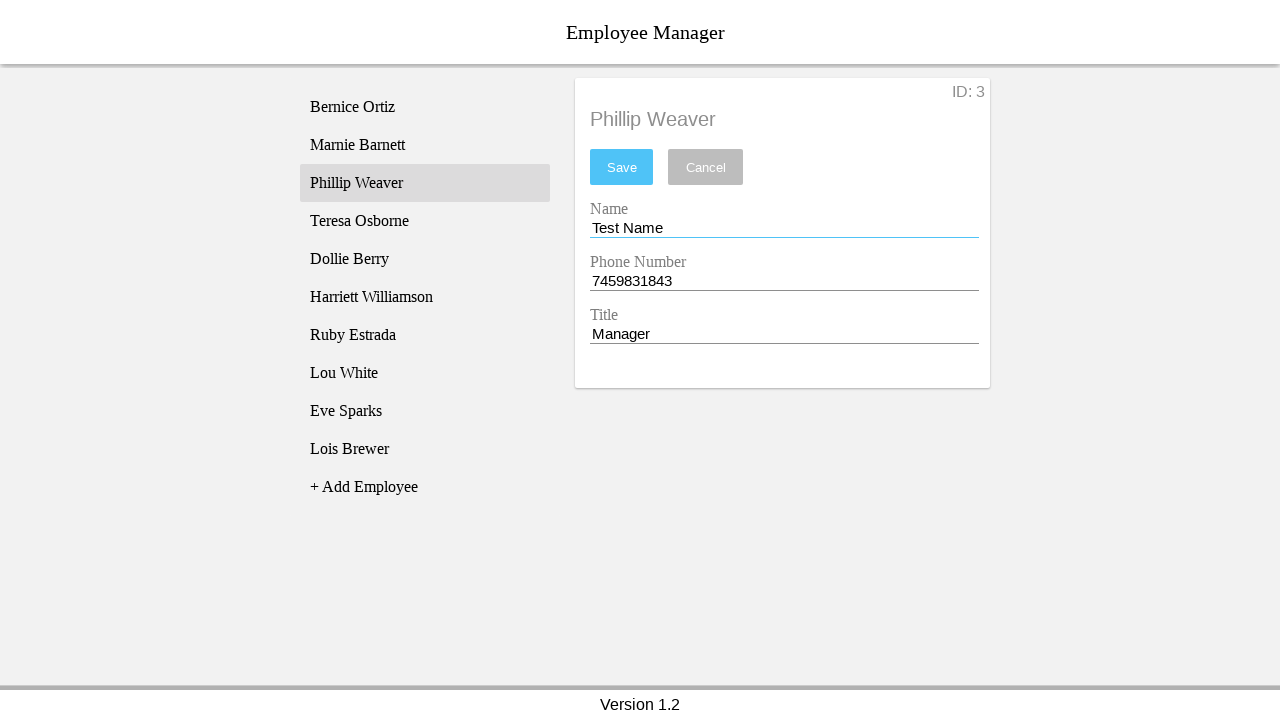

Clicked cancel button at (706, 167) on [name='cancel']
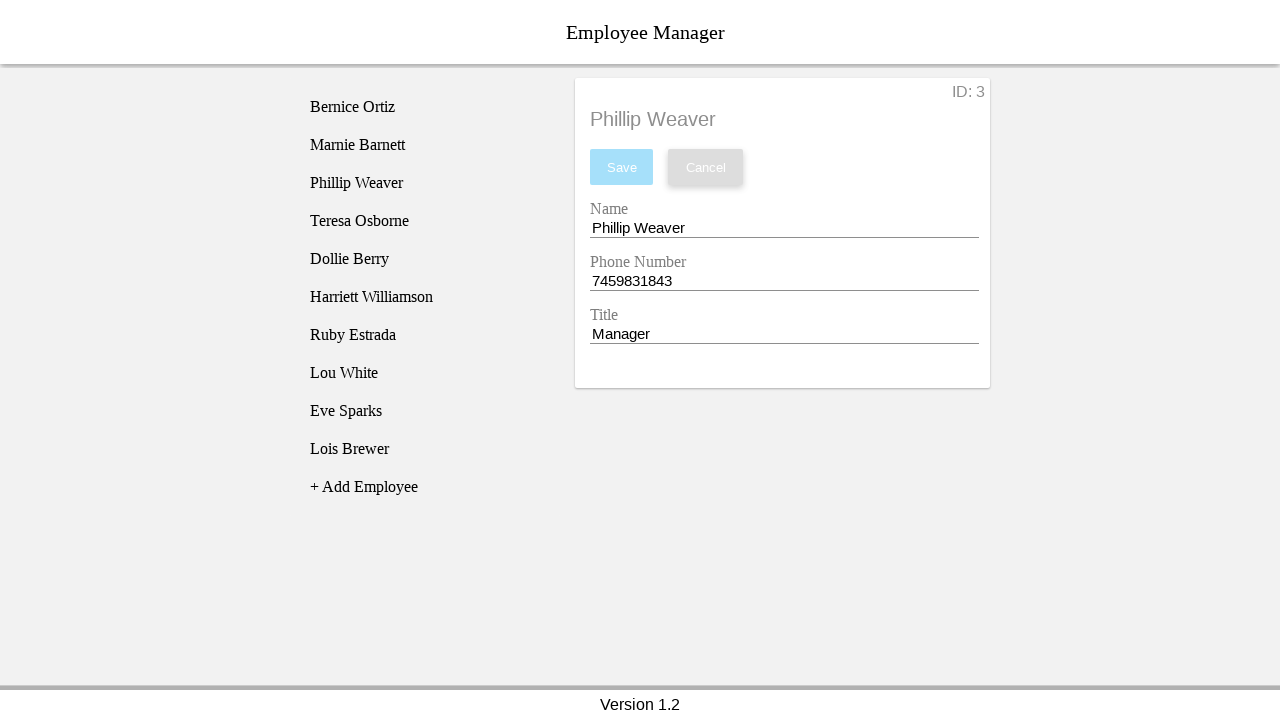

Verified that name field was restored to original value 'Phillip Weaver'
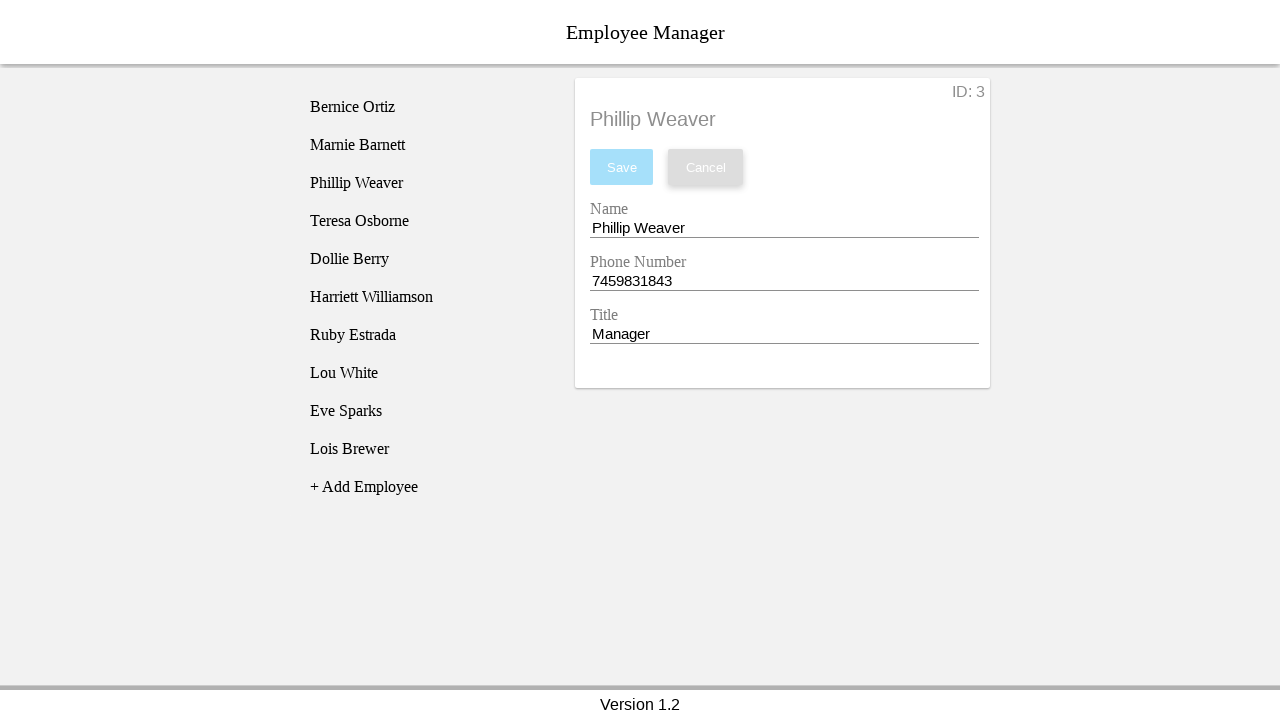

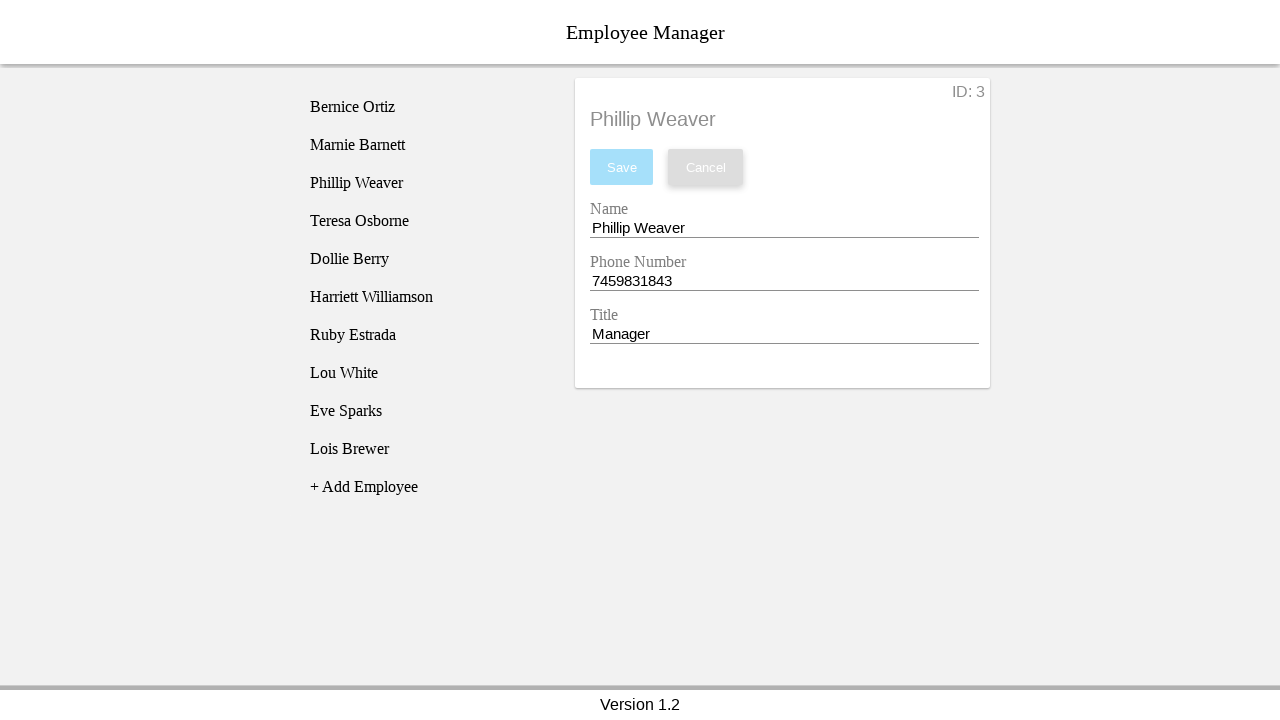